Navigates to YouTube homepage and verifies the page title

Starting URL: https://www.youtube.com/

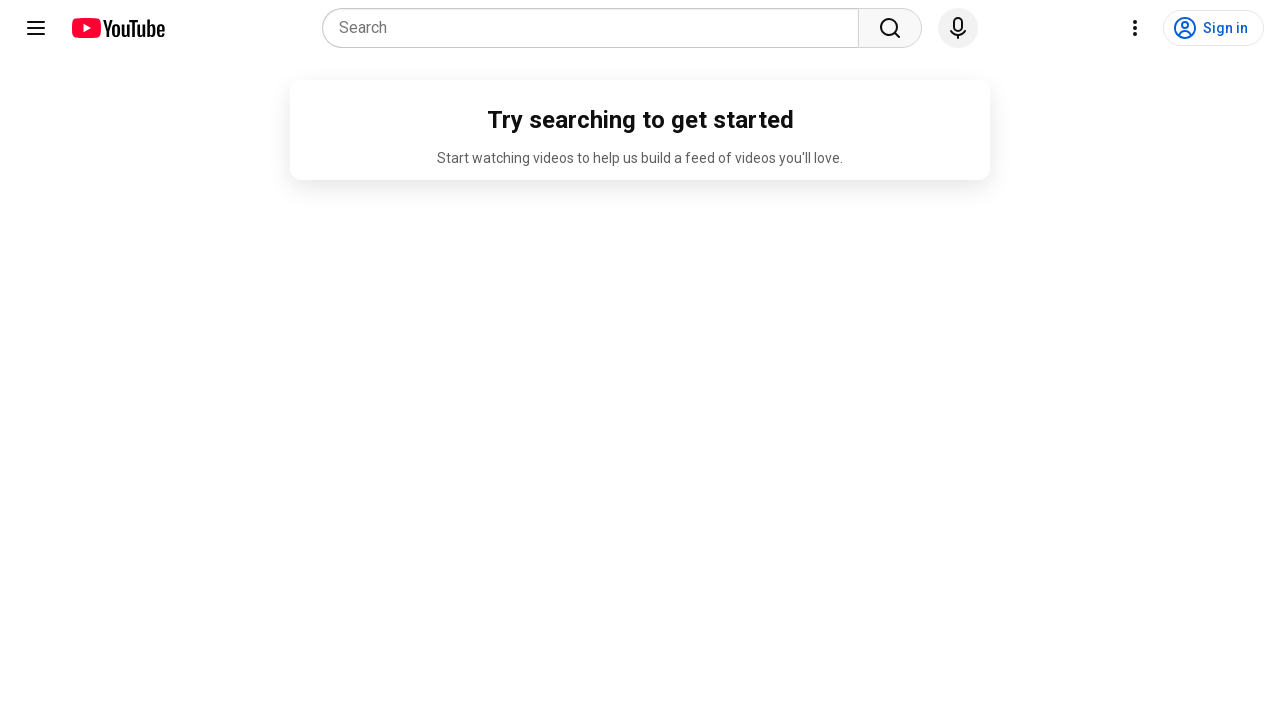

Navigated to YouTube homepage
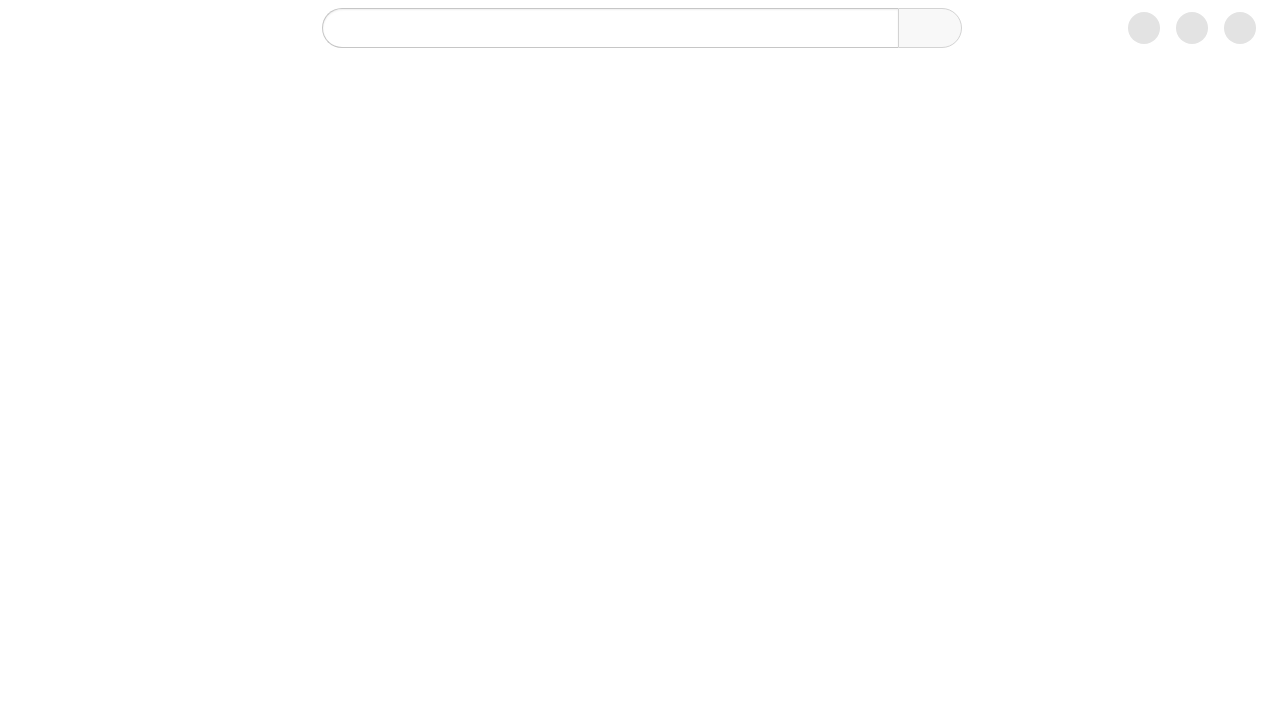

Waited for page to load (domcontentloaded state reached)
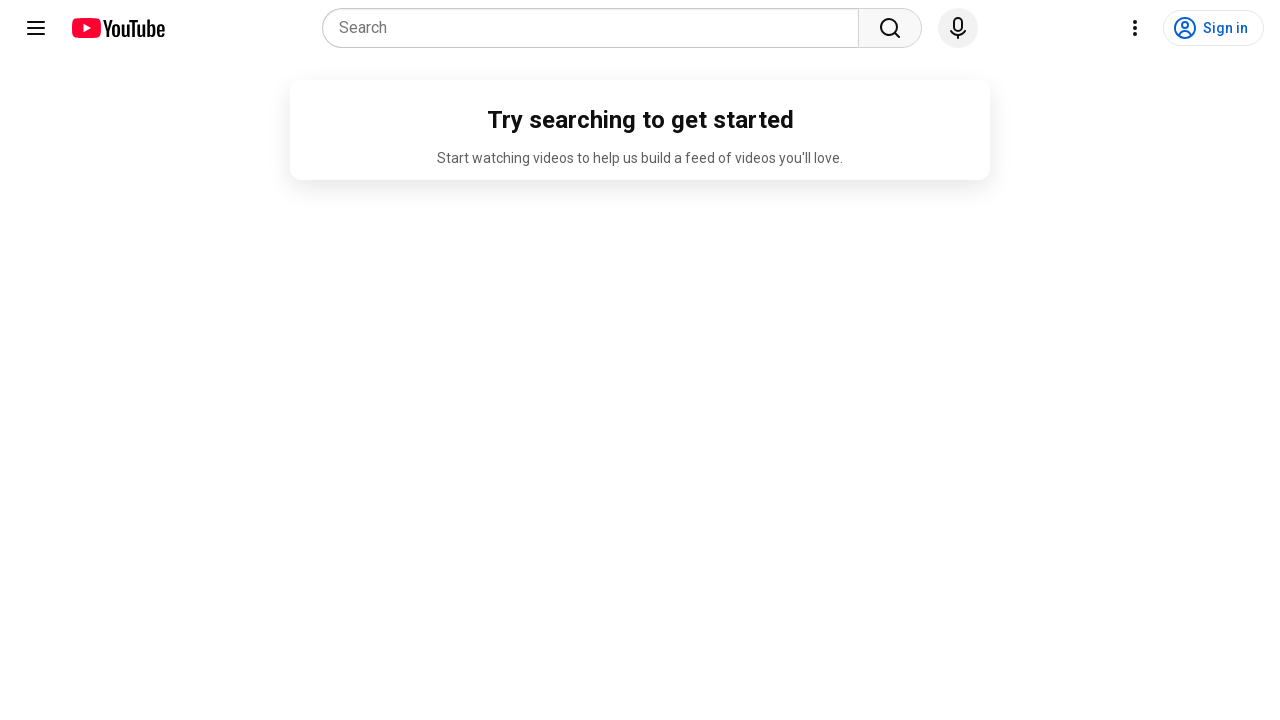

Verified page title contains 'YouTube'
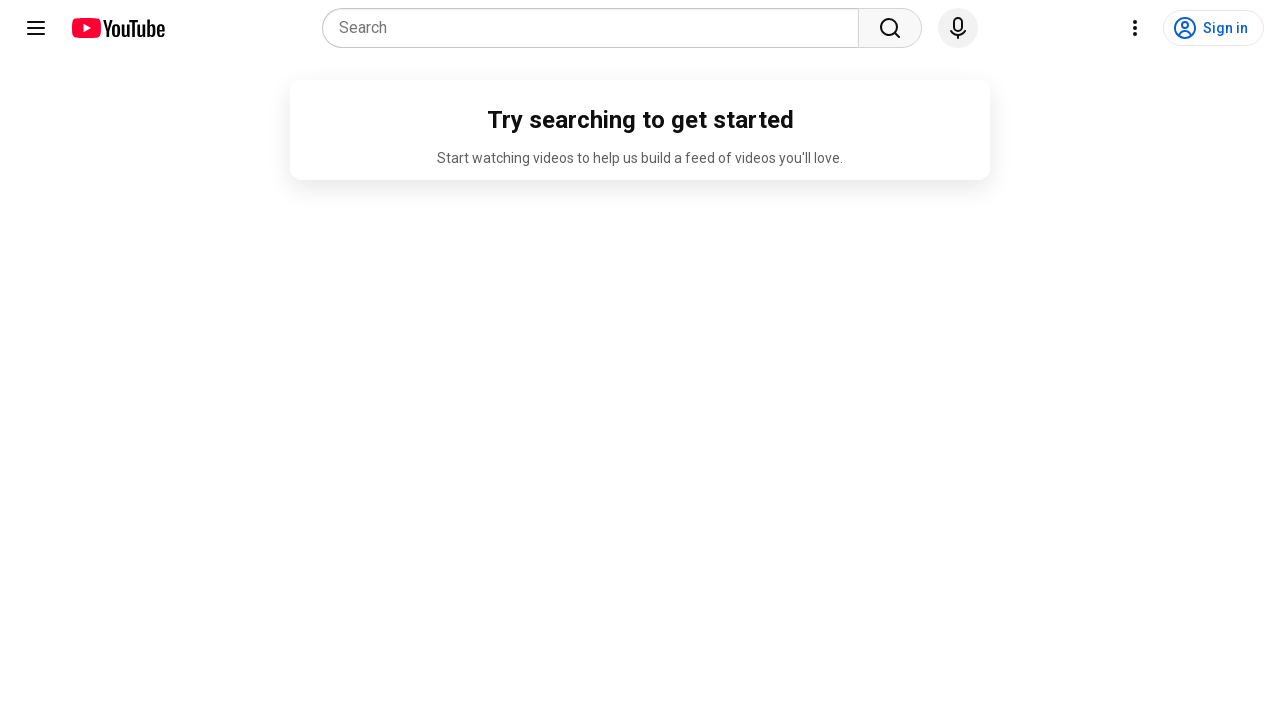

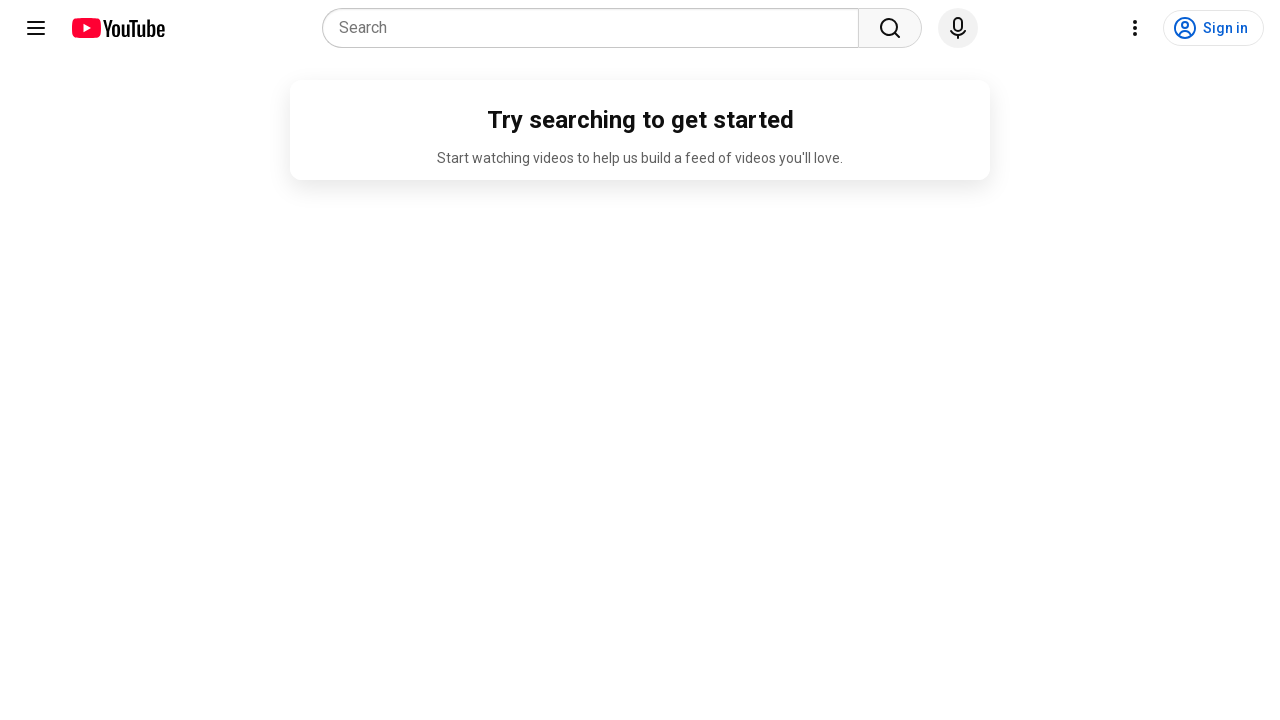